Navigates to Hepsiburada (Turkish e-commerce site) homepage and waits for it to load

Starting URL: https://hepsiburada.com

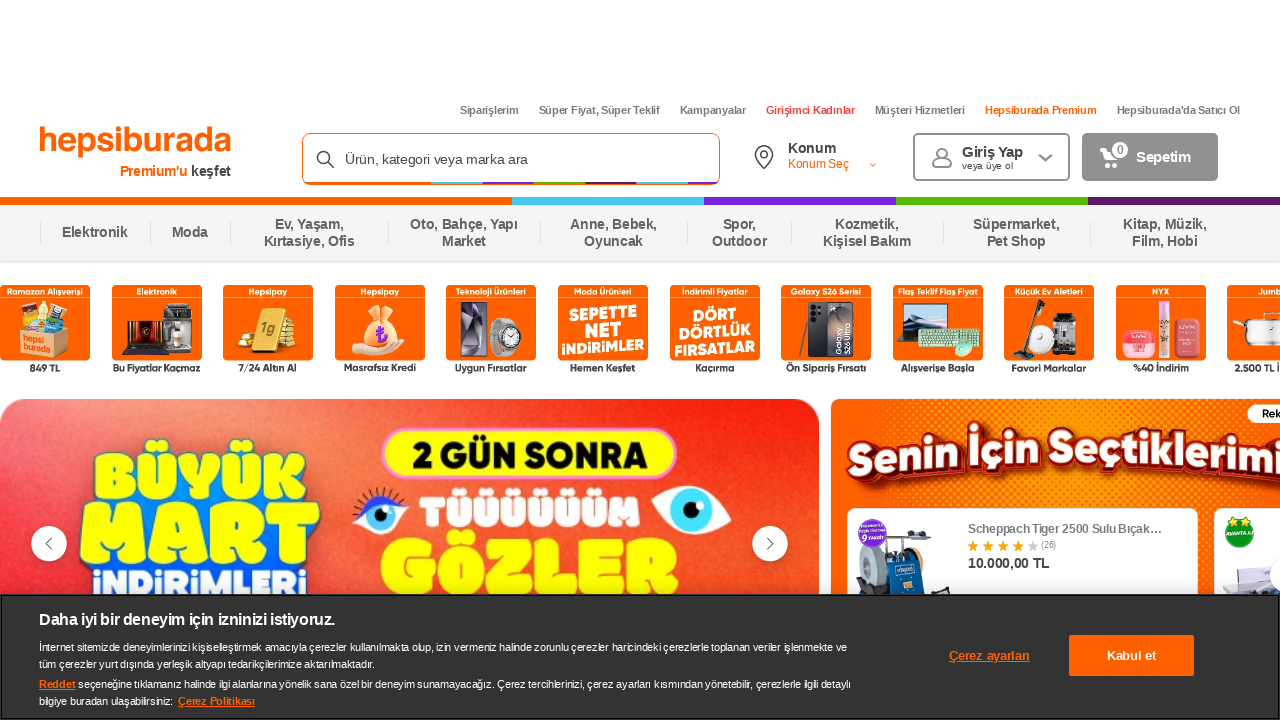

Navigated to Hepsiburada homepage
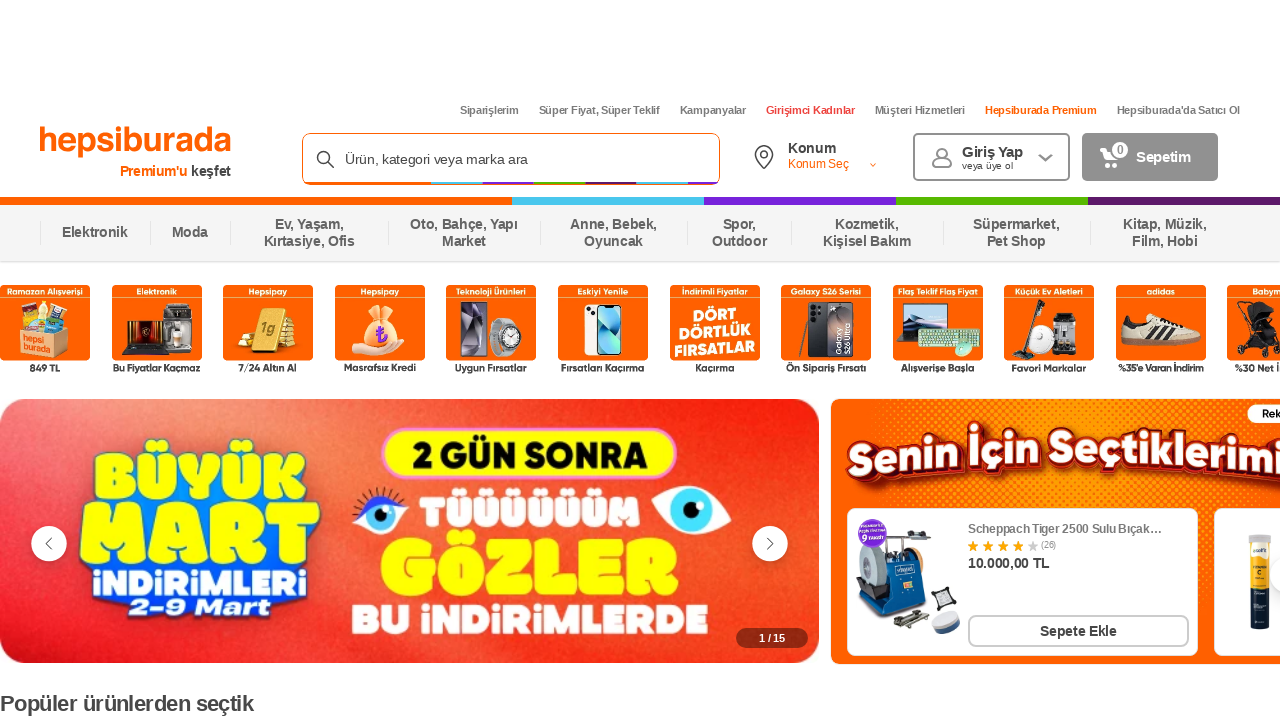

Page DOM content fully loaded
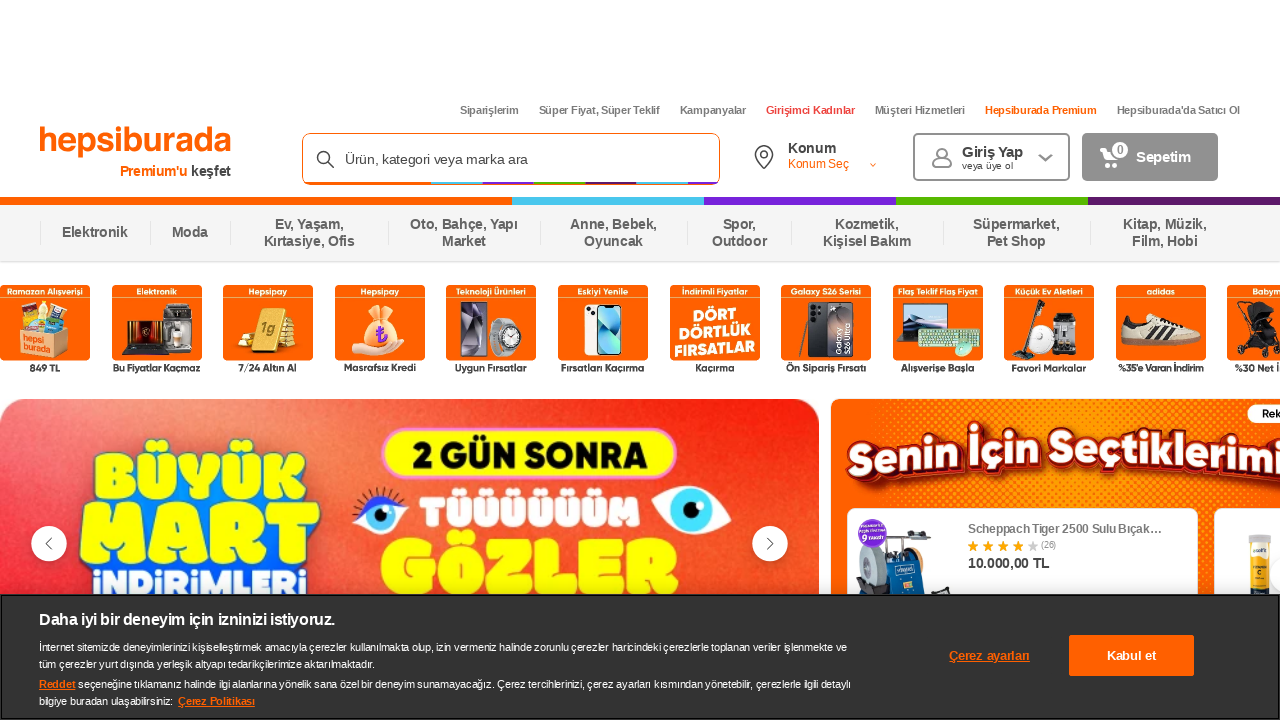

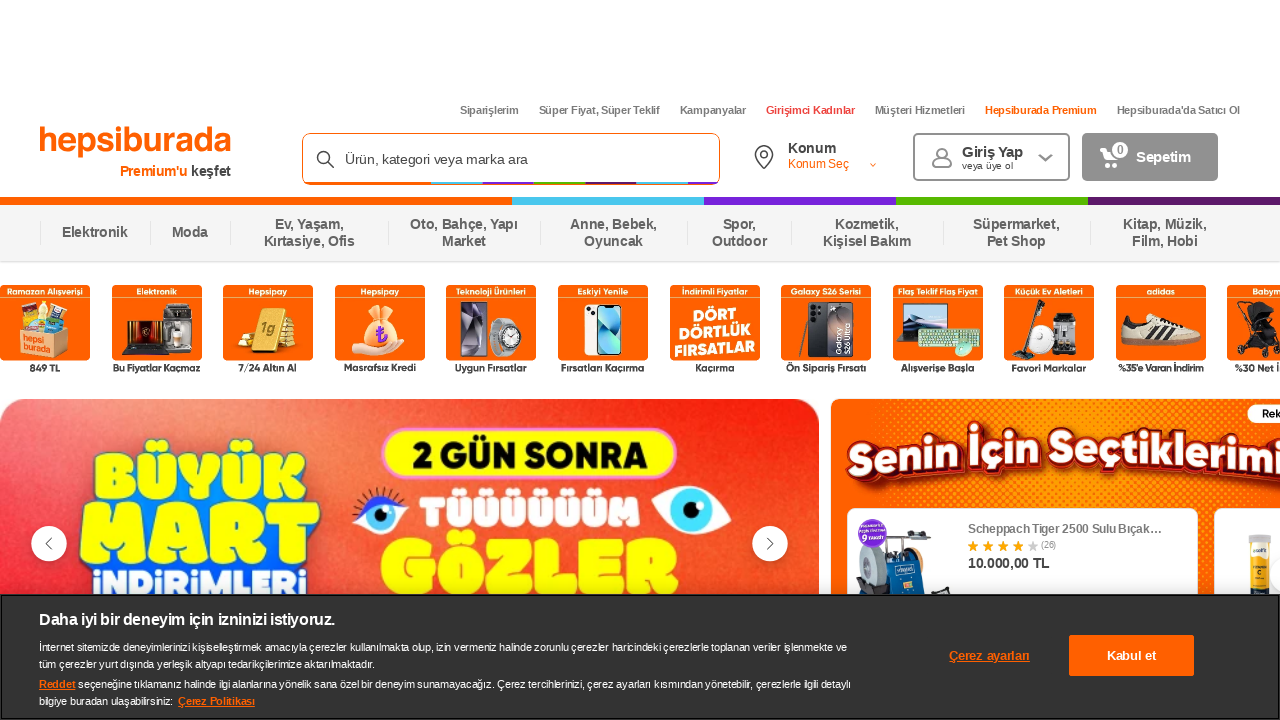